Tests radio button functionality by clicking the "Yes" radio button and verifying the success message appears

Starting URL: https://demoqa.com/radio-button

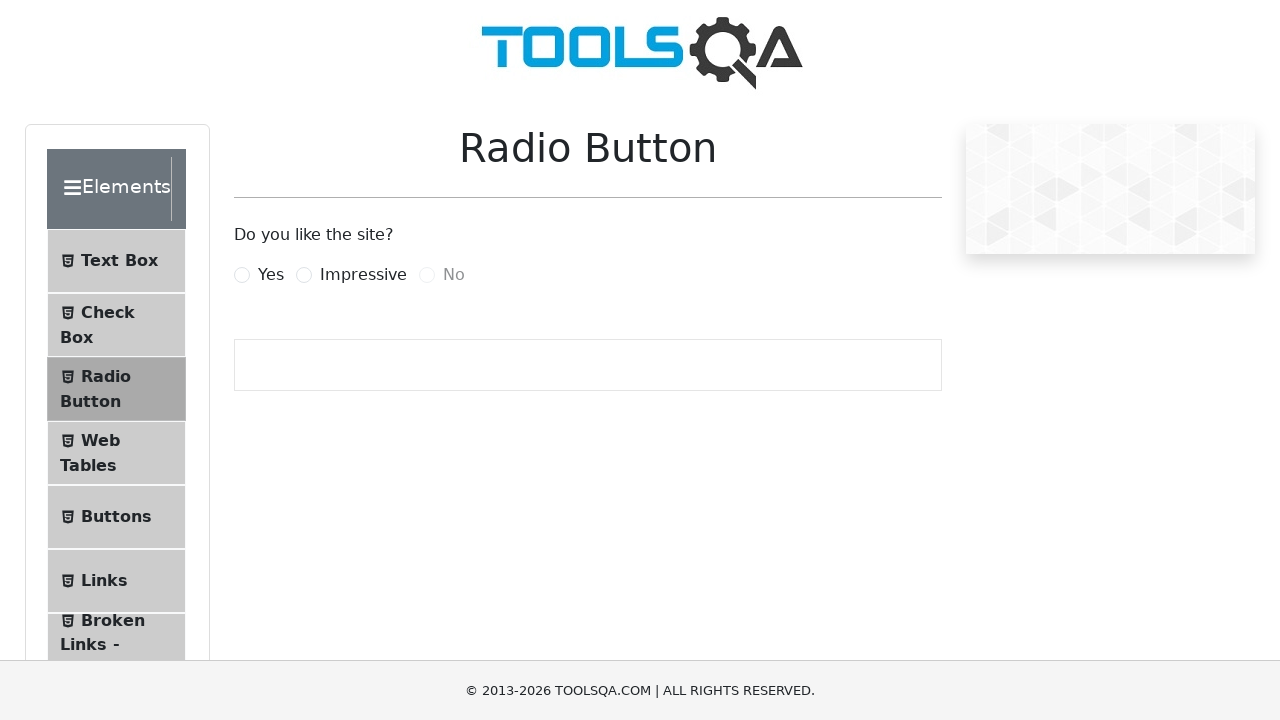

Clicked the 'Yes' radio button at (271, 275) on xpath=//label[@for='yesRadio']
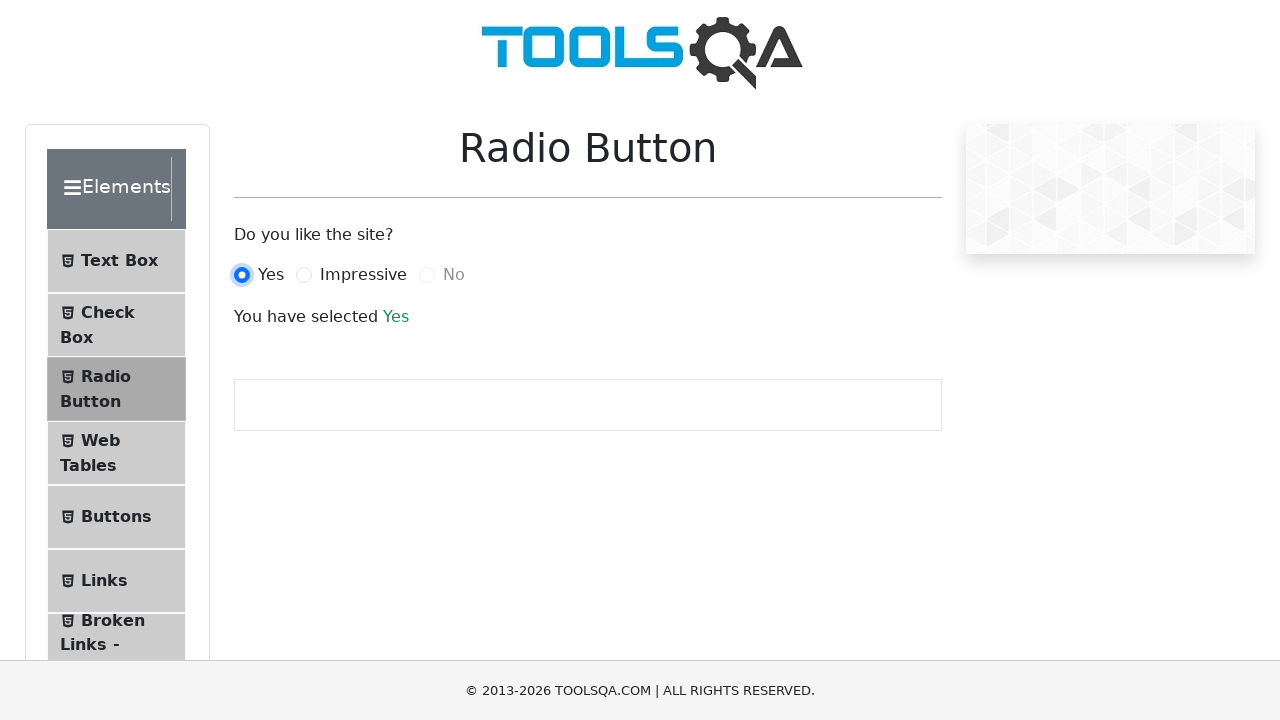

Success message appeared
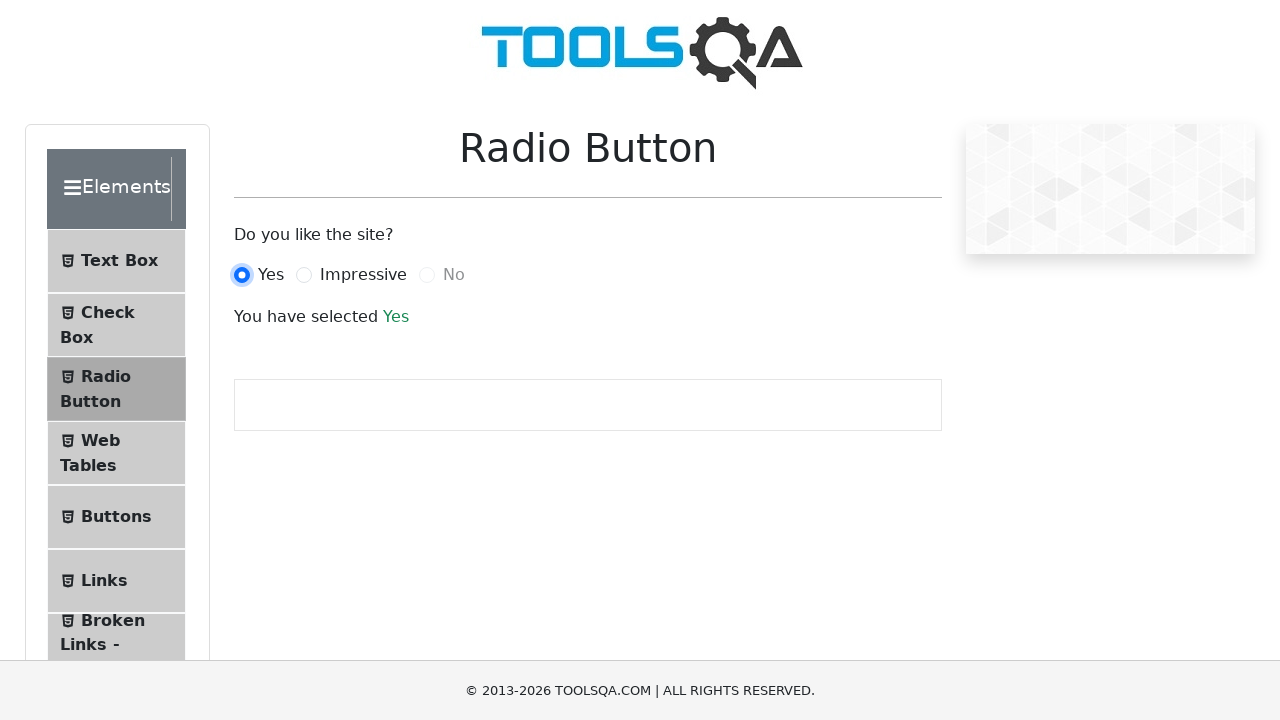

Retrieved success message text: 'Yes'
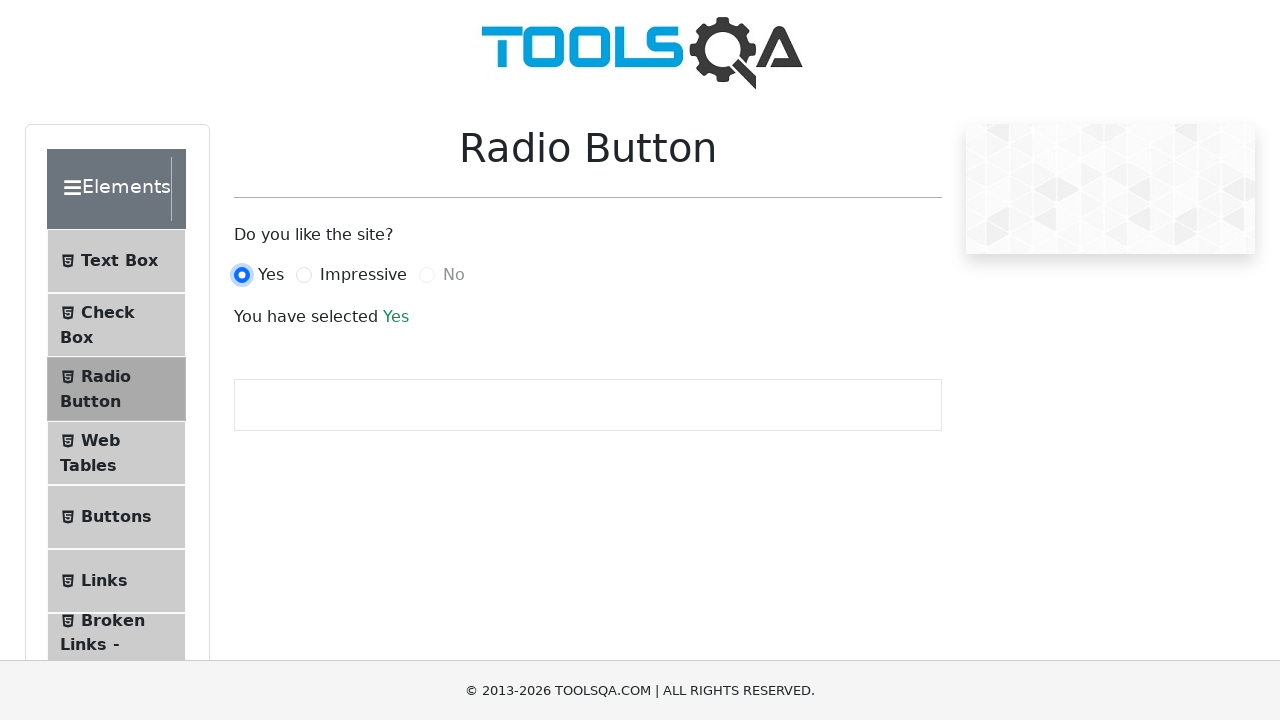

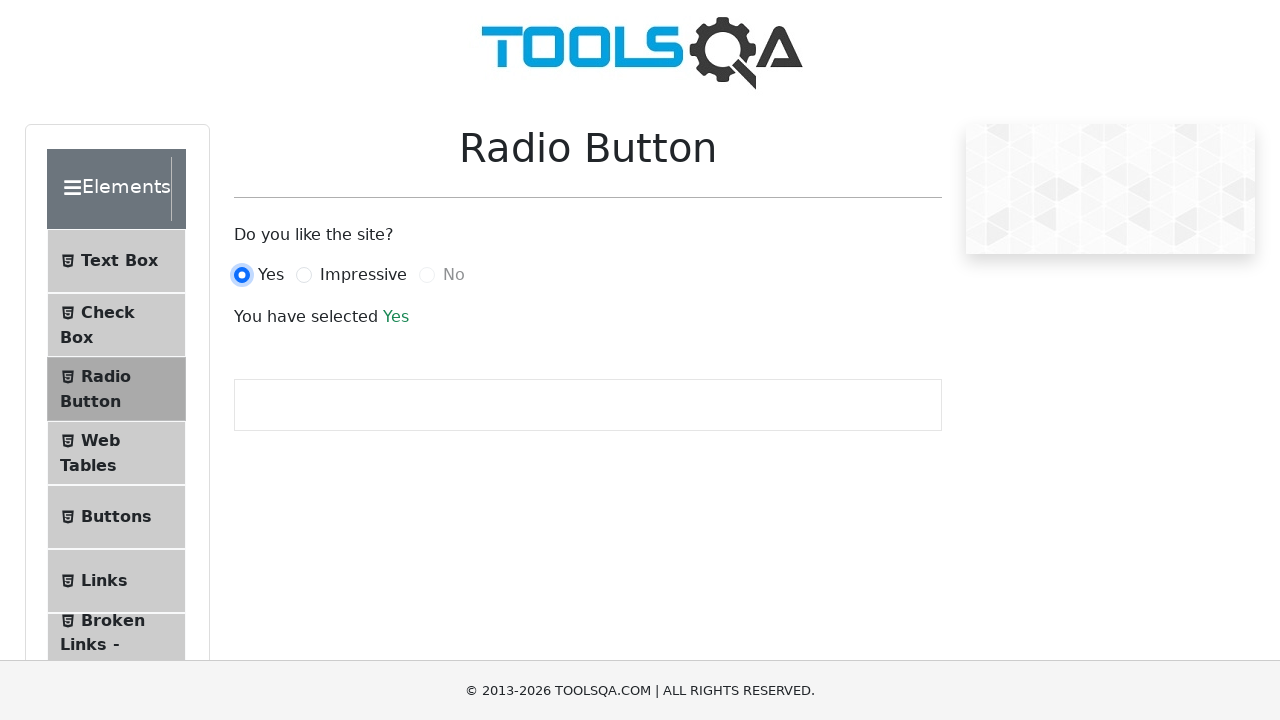